Tests iframe switching functionality and handles a login form with alert dialog

Starting URL: https://omayo.blogspot.in/

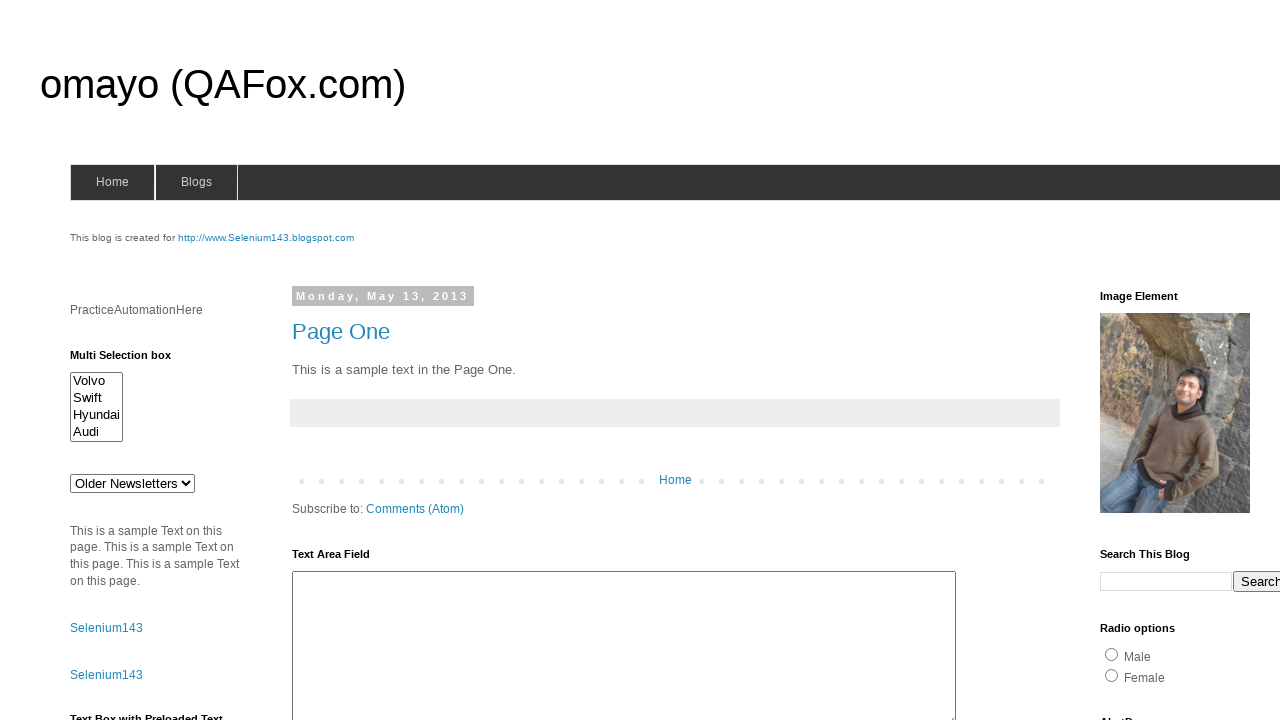

Located first iframe with id 'iframe1'
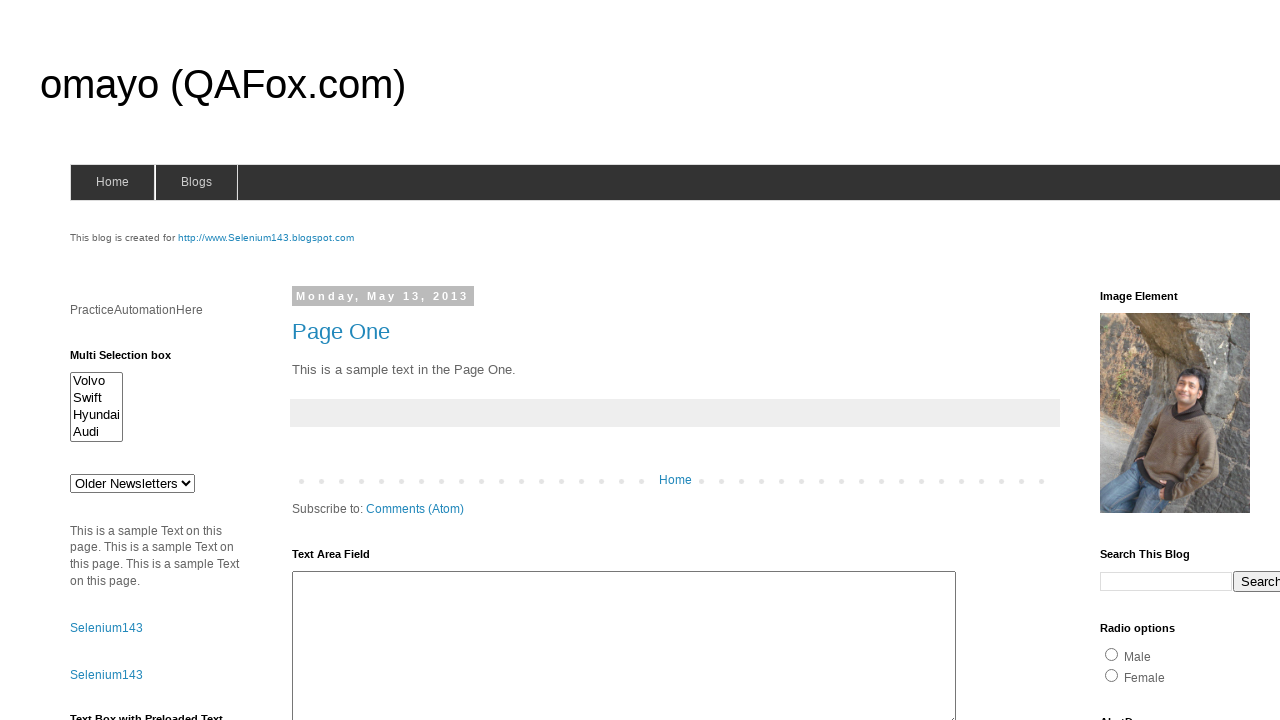

Waited 2000ms for first iframe to be ready
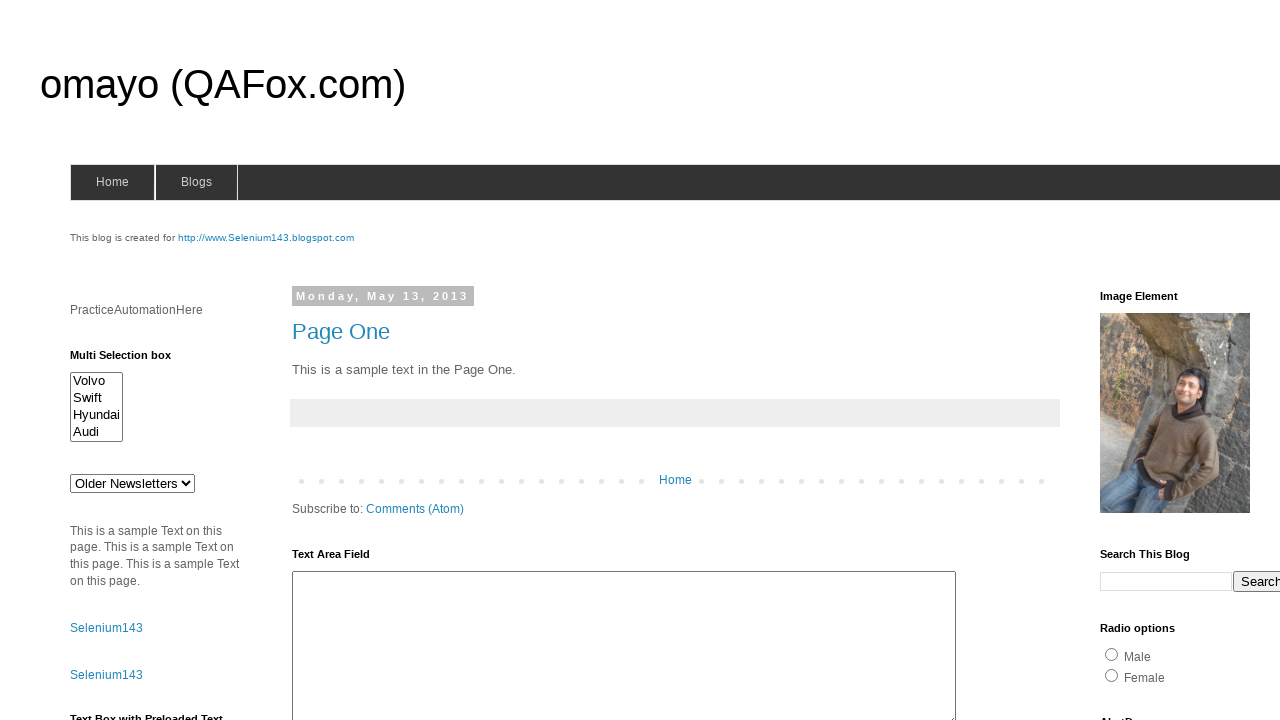

Located second iframe with id 'iframe2'
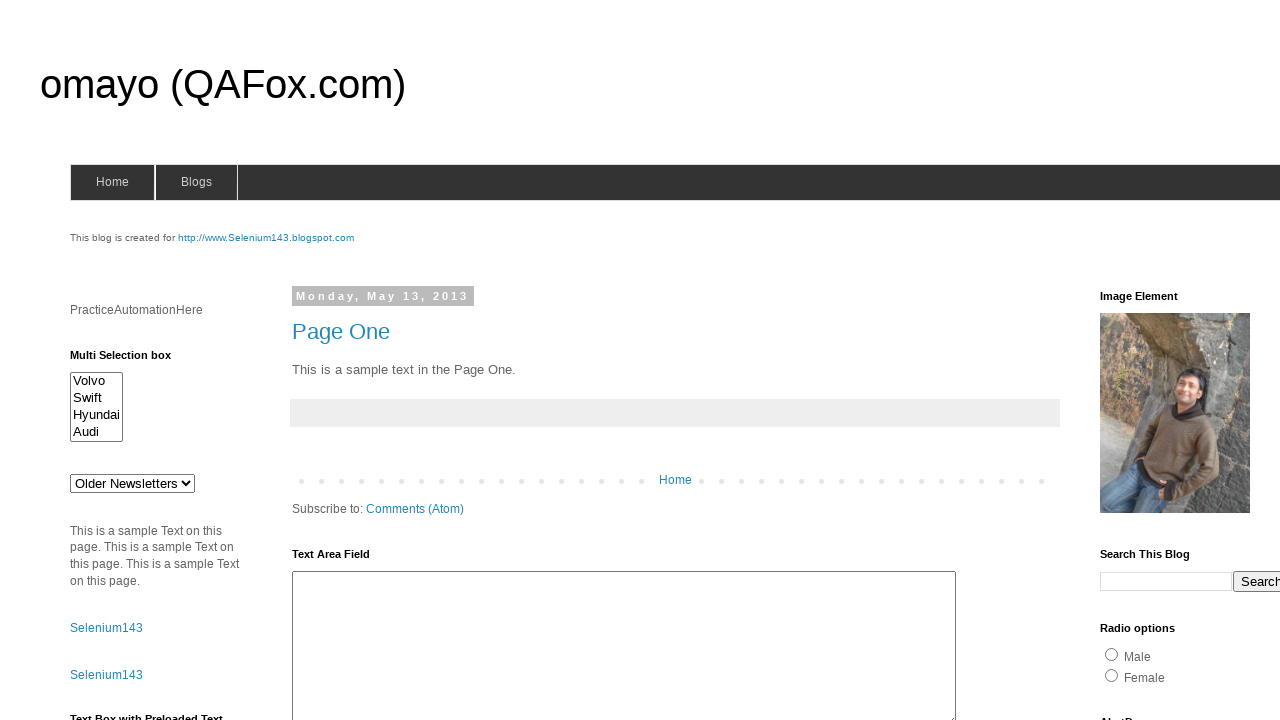

Waited 2000ms for second iframe to be ready
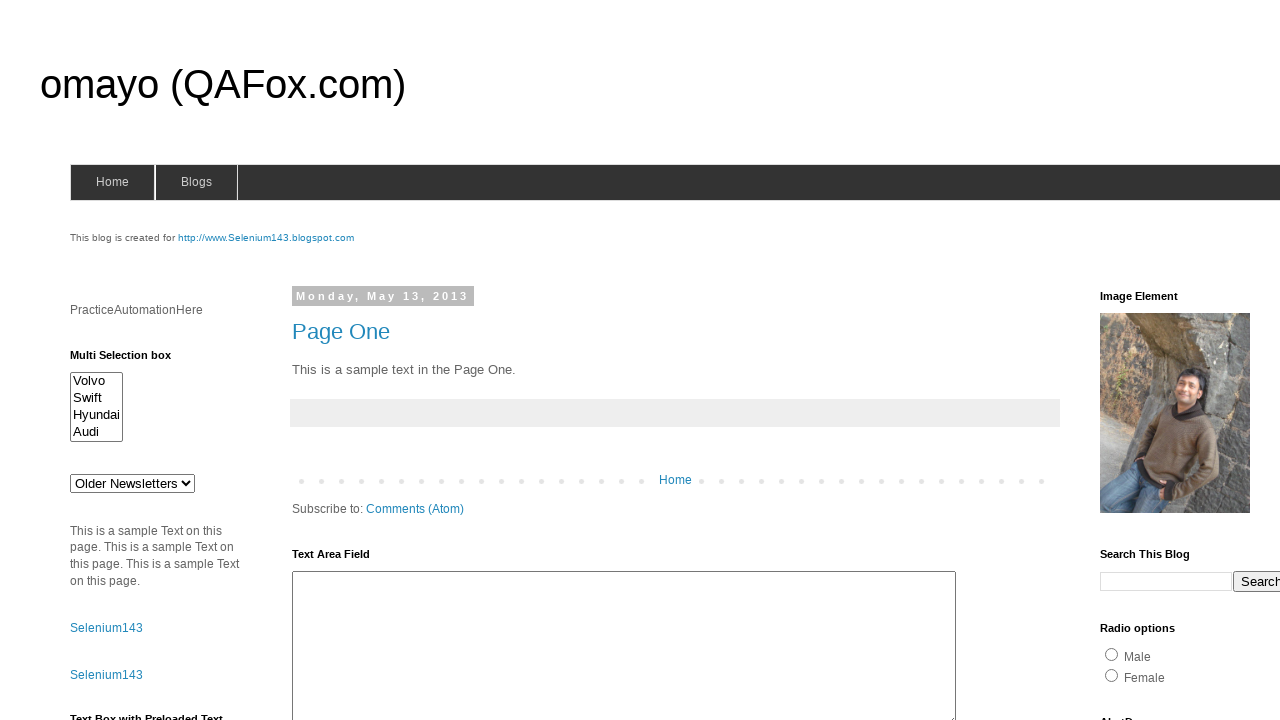

Filled userid field with 'User_Name' on input[name='userid']
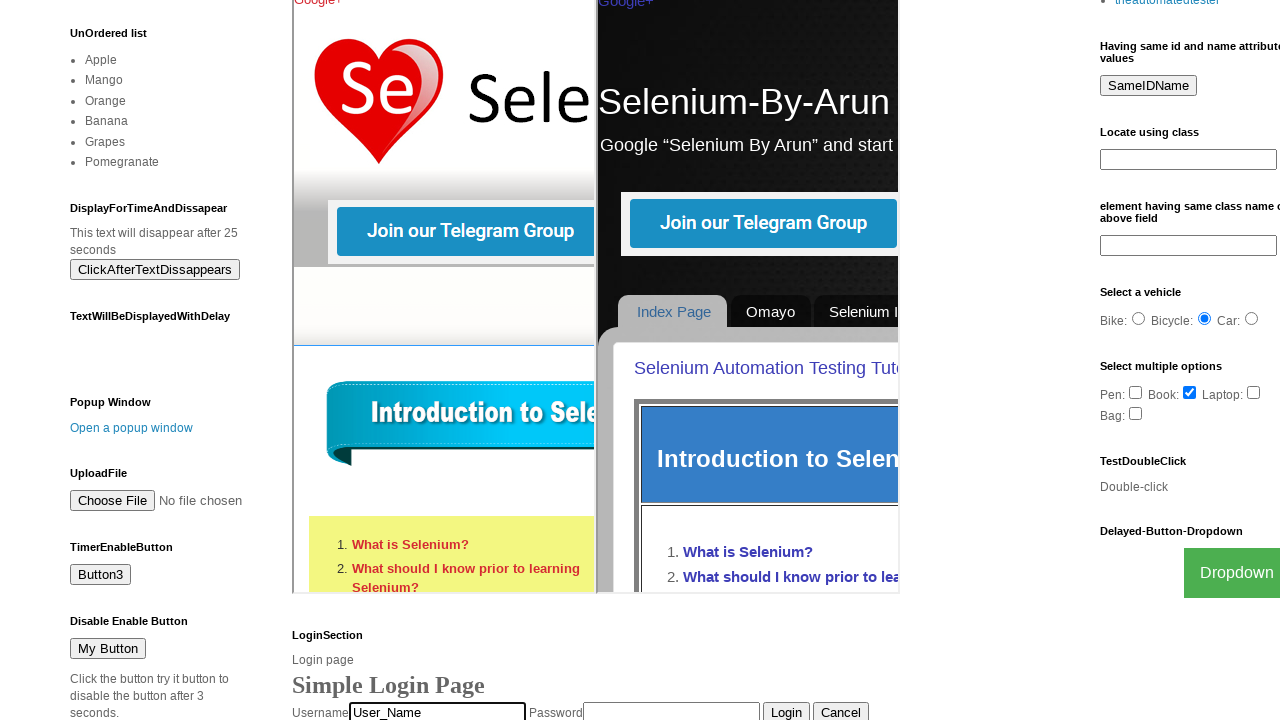

Filled password field with 'P4ssWorD' on input[name='pswrd']
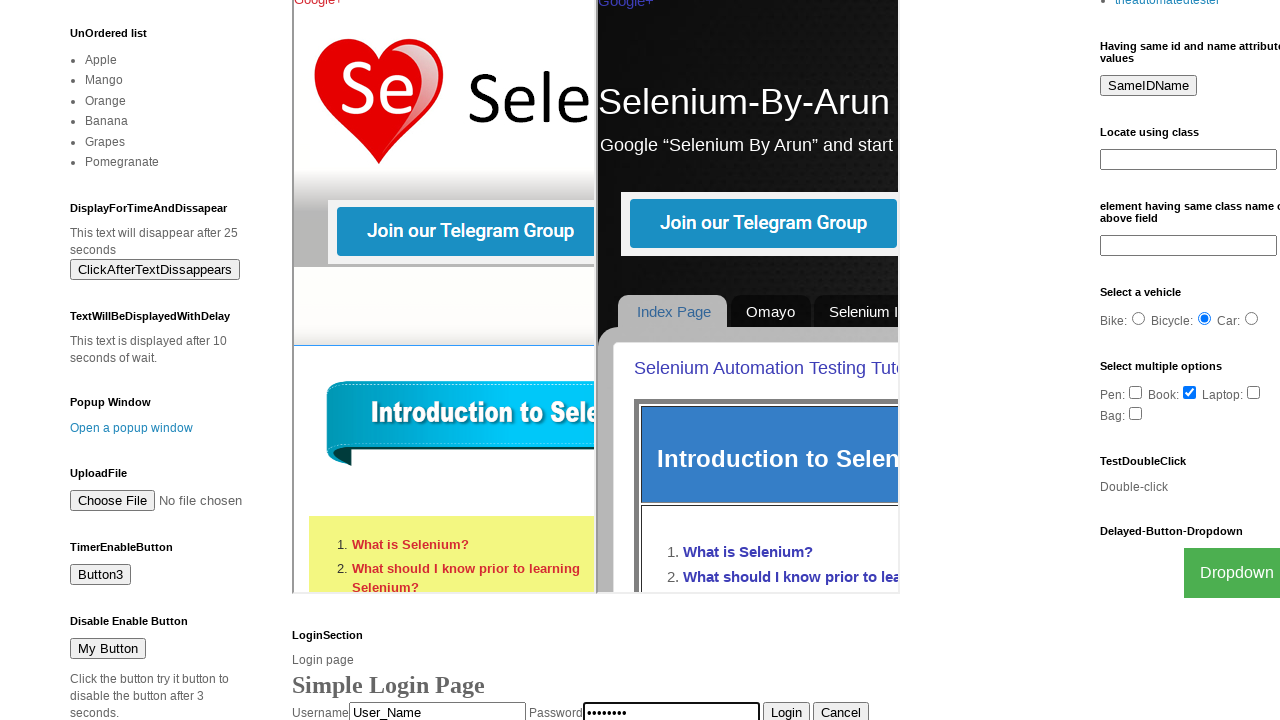

Registered dialog handler to accept alert dialogs
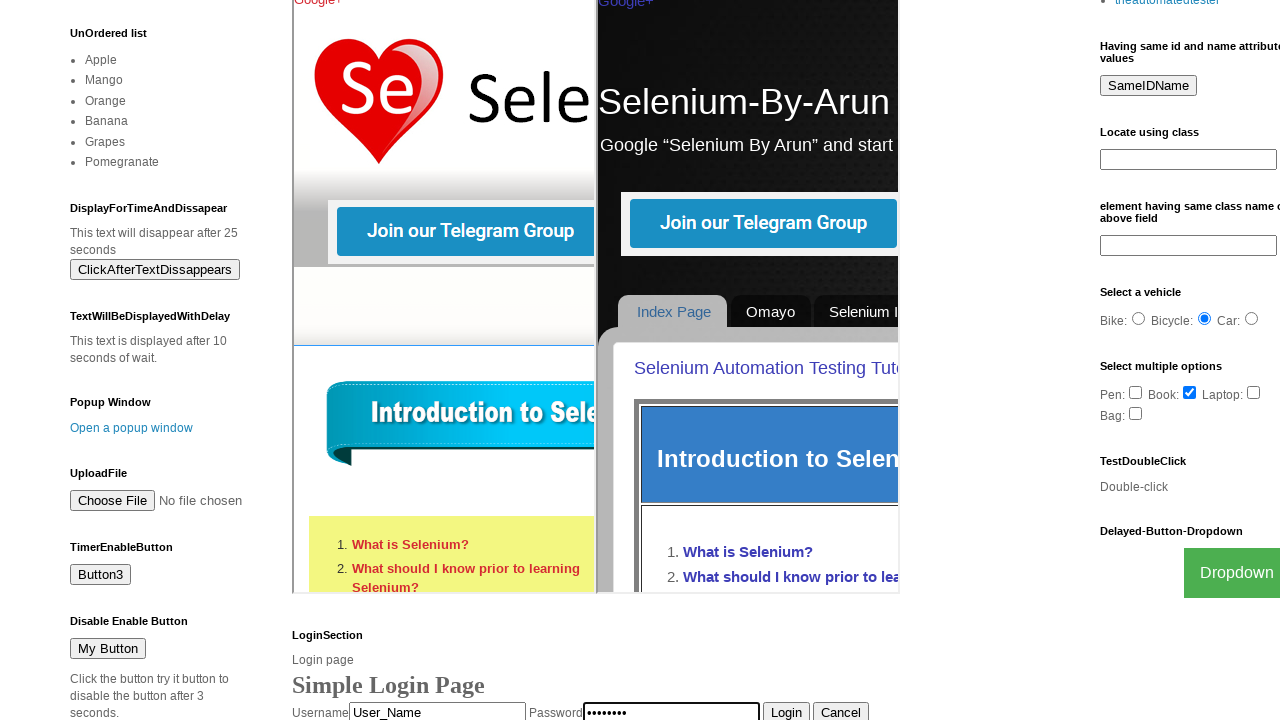

Clicked login submit button and handled alert dialog at (786, 710) on xpath=//*[@id='HTML42']/div[1]/form/input[3]
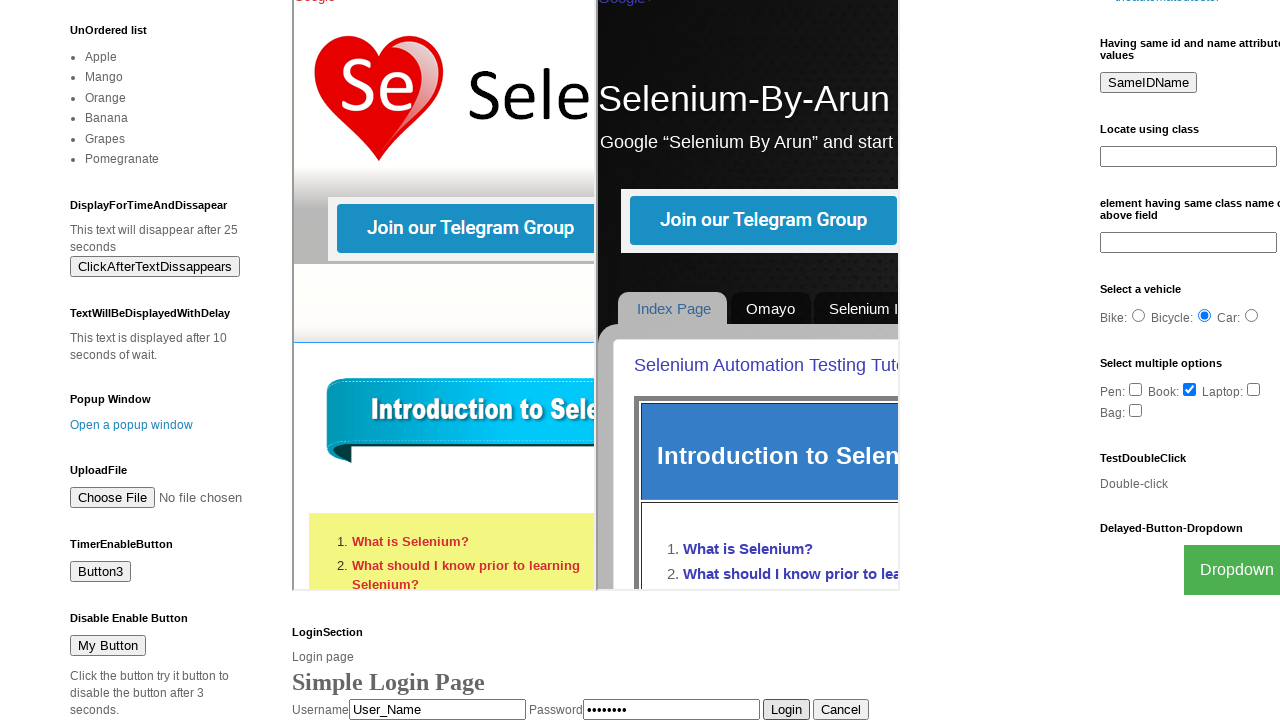

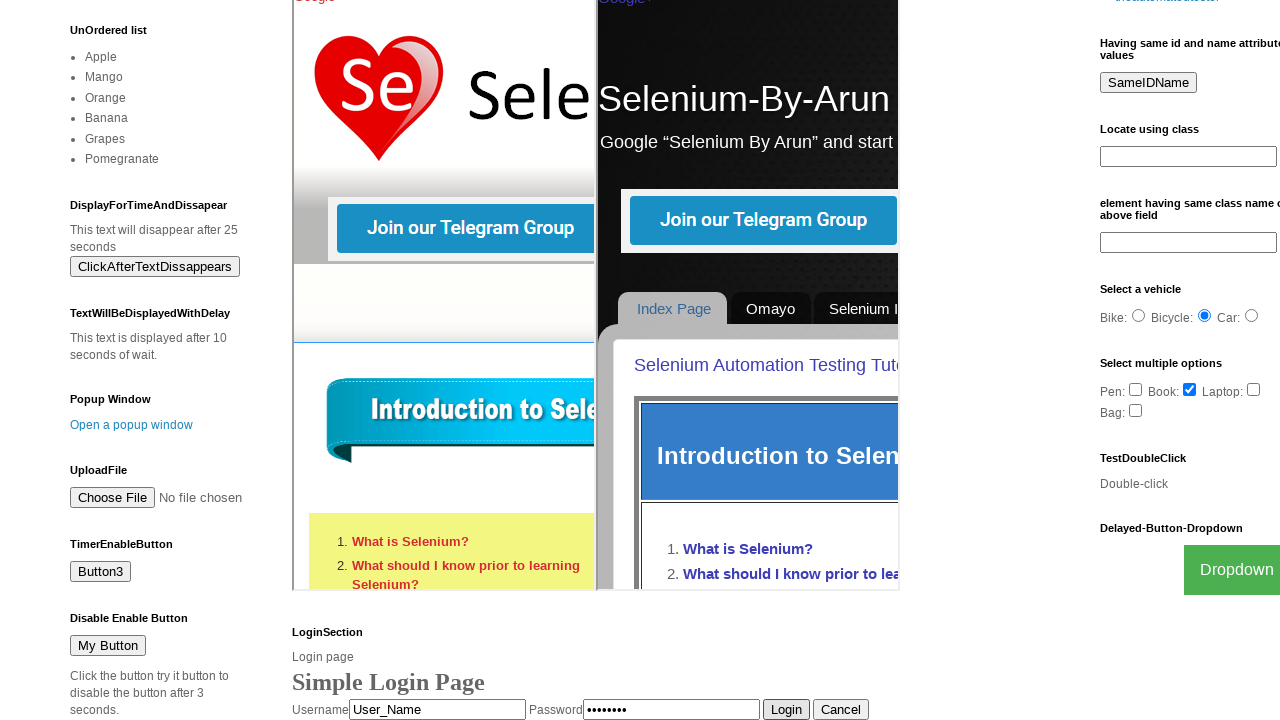